Tests filtering to display only completed todo items

Starting URL: https://demo.playwright.dev/todomvc

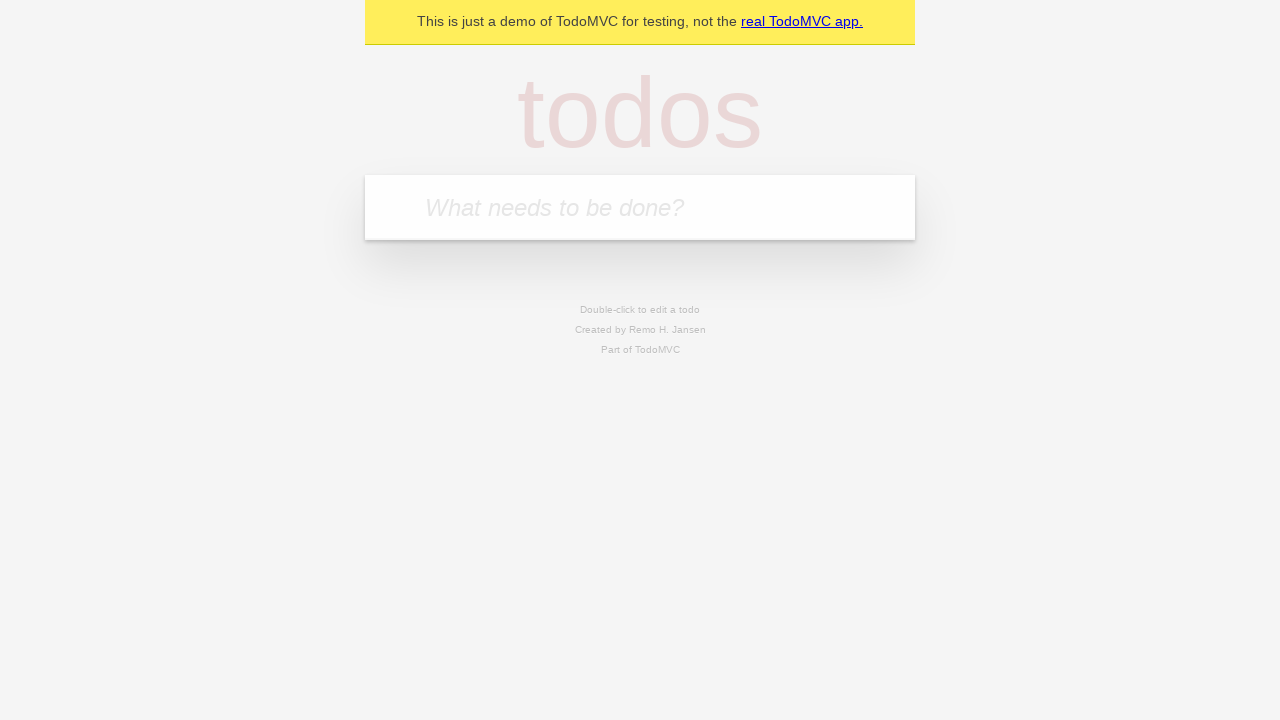

Filled todo input with 'buy some cheese' on internal:attr=[placeholder="What needs to be done?"i]
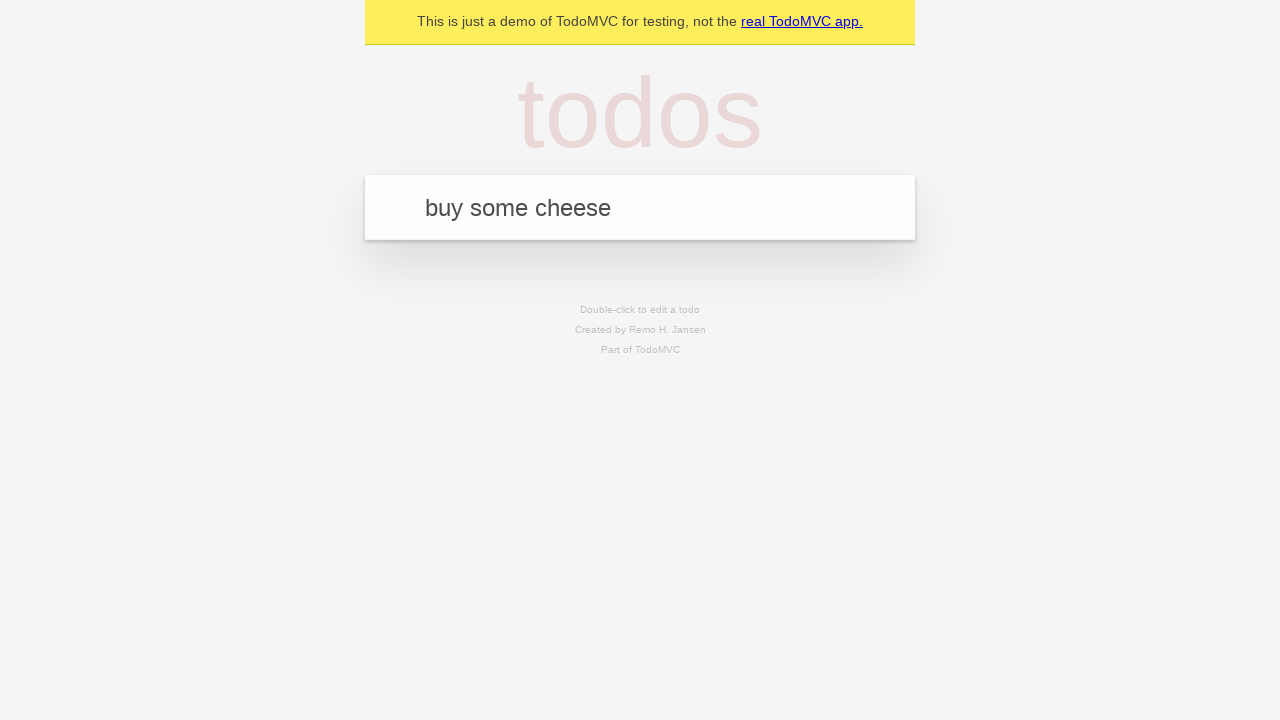

Pressed Enter to add first todo item on internal:attr=[placeholder="What needs to be done?"i]
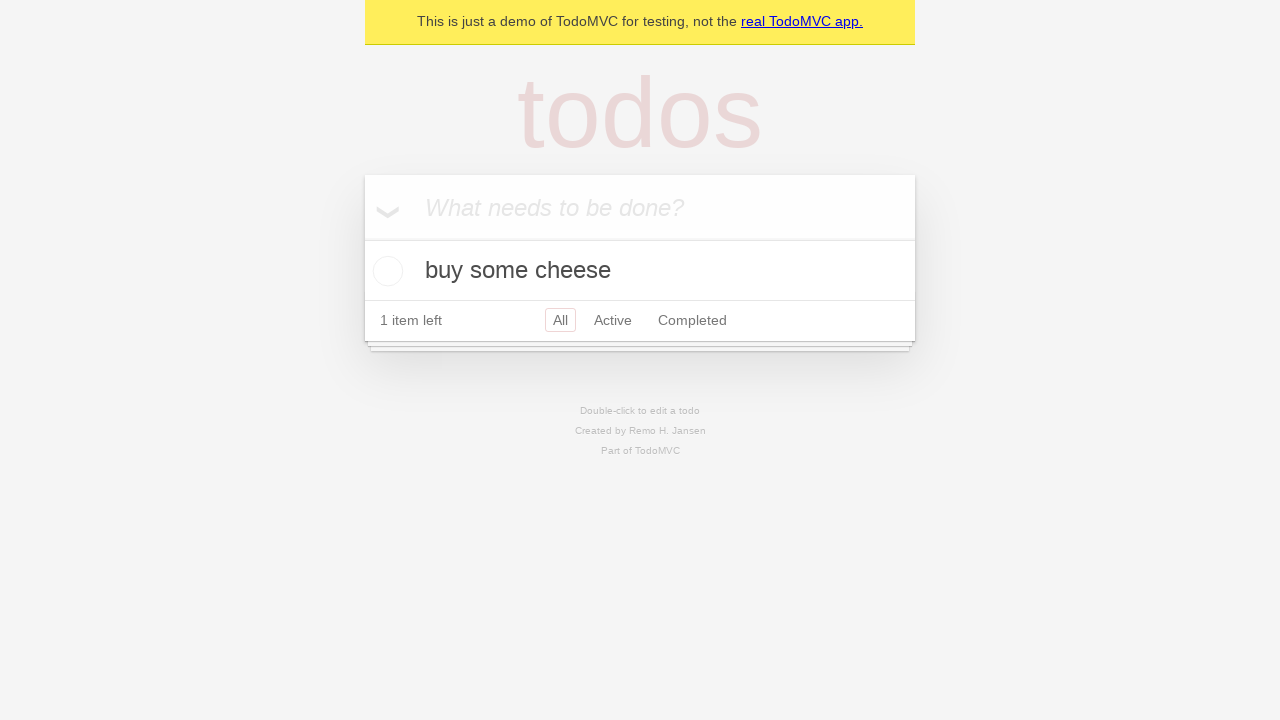

Filled todo input with 'feed the cat' on internal:attr=[placeholder="What needs to be done?"i]
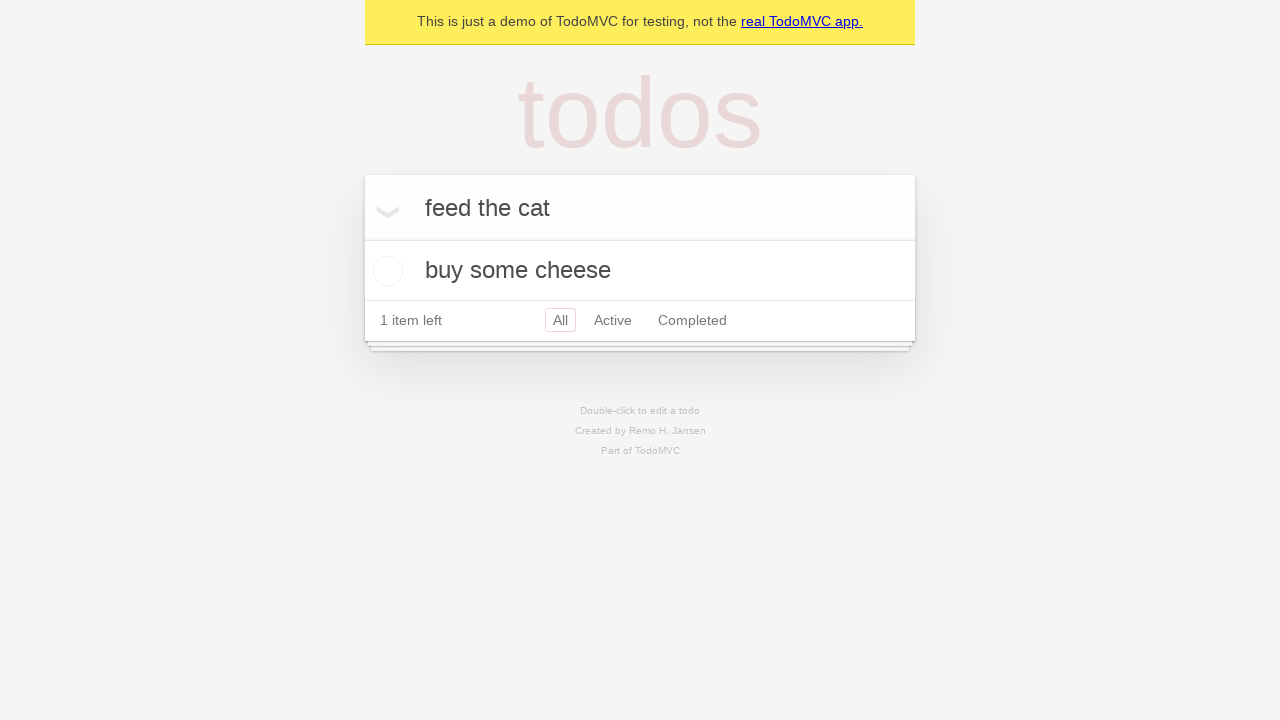

Pressed Enter to add second todo item on internal:attr=[placeholder="What needs to be done?"i]
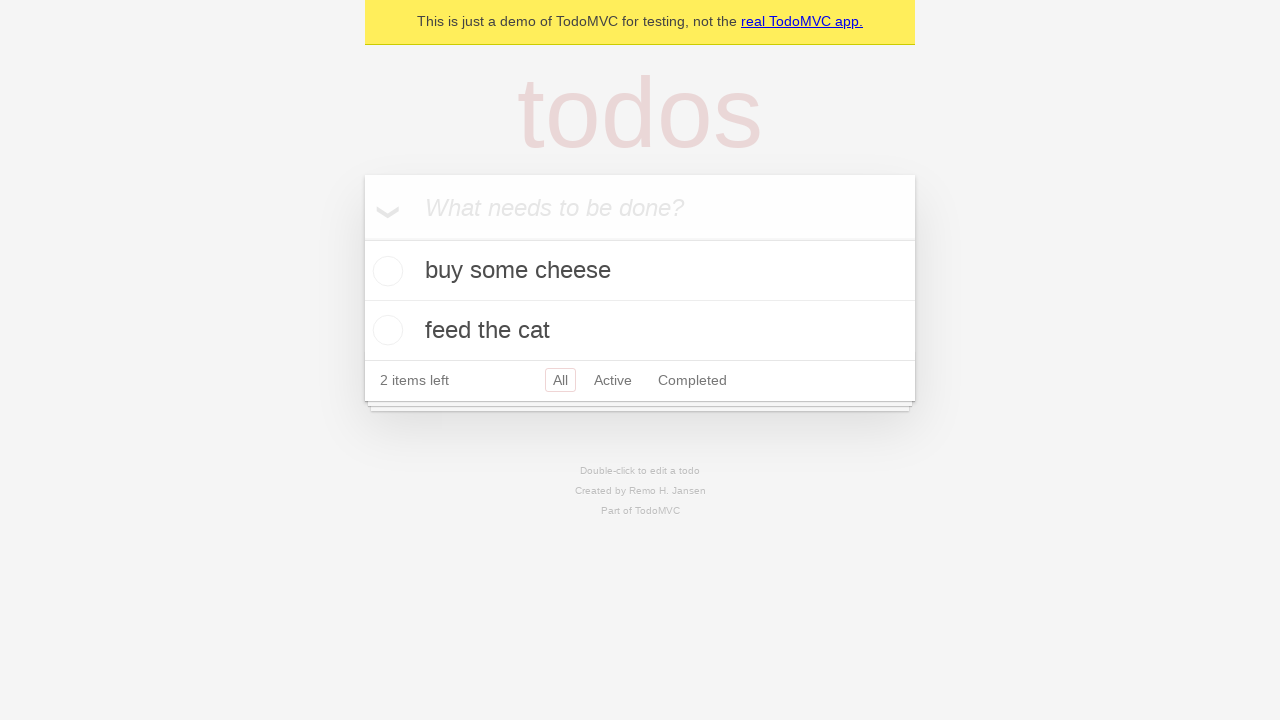

Filled todo input with 'book a doctors appointment' on internal:attr=[placeholder="What needs to be done?"i]
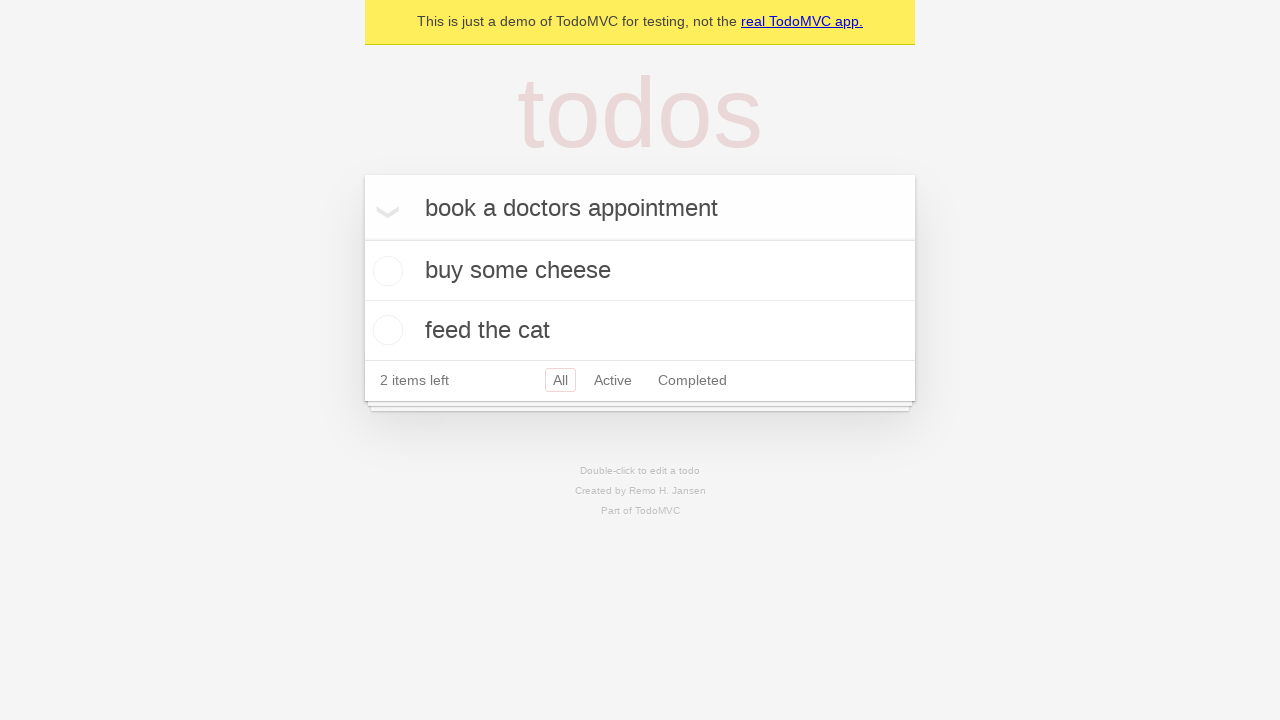

Pressed Enter to add third todo item on internal:attr=[placeholder="What needs to be done?"i]
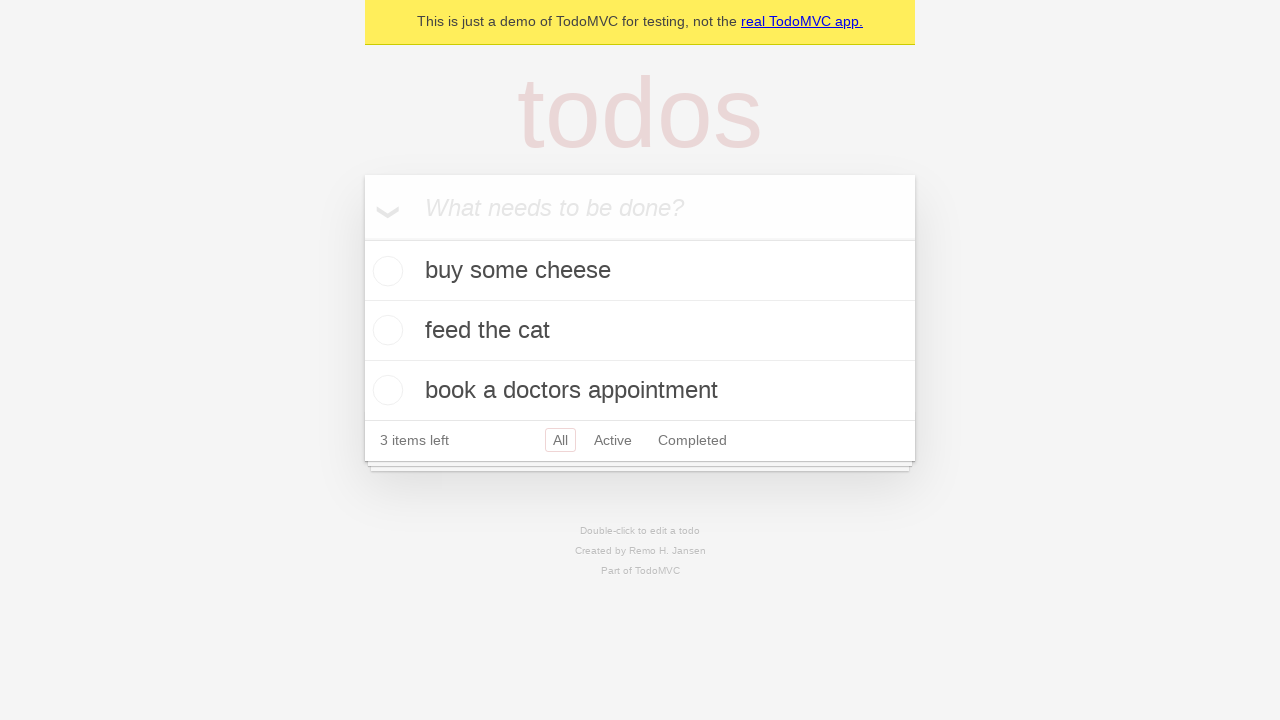

Checked checkbox to mark second todo item as completed at (385, 330) on internal:testid=[data-testid="todo-item"s] >> nth=1 >> internal:role=checkbox
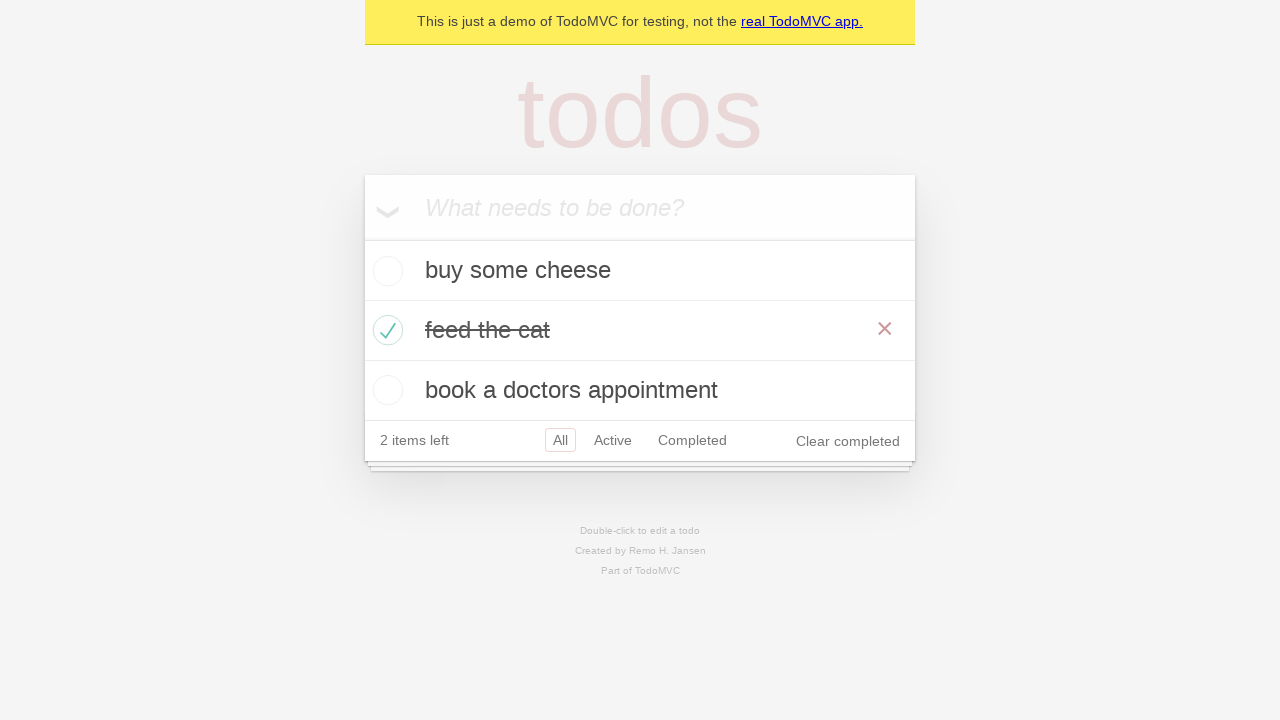

Clicked Completed filter to display only completed items at (692, 440) on internal:role=link[name="Completed"i]
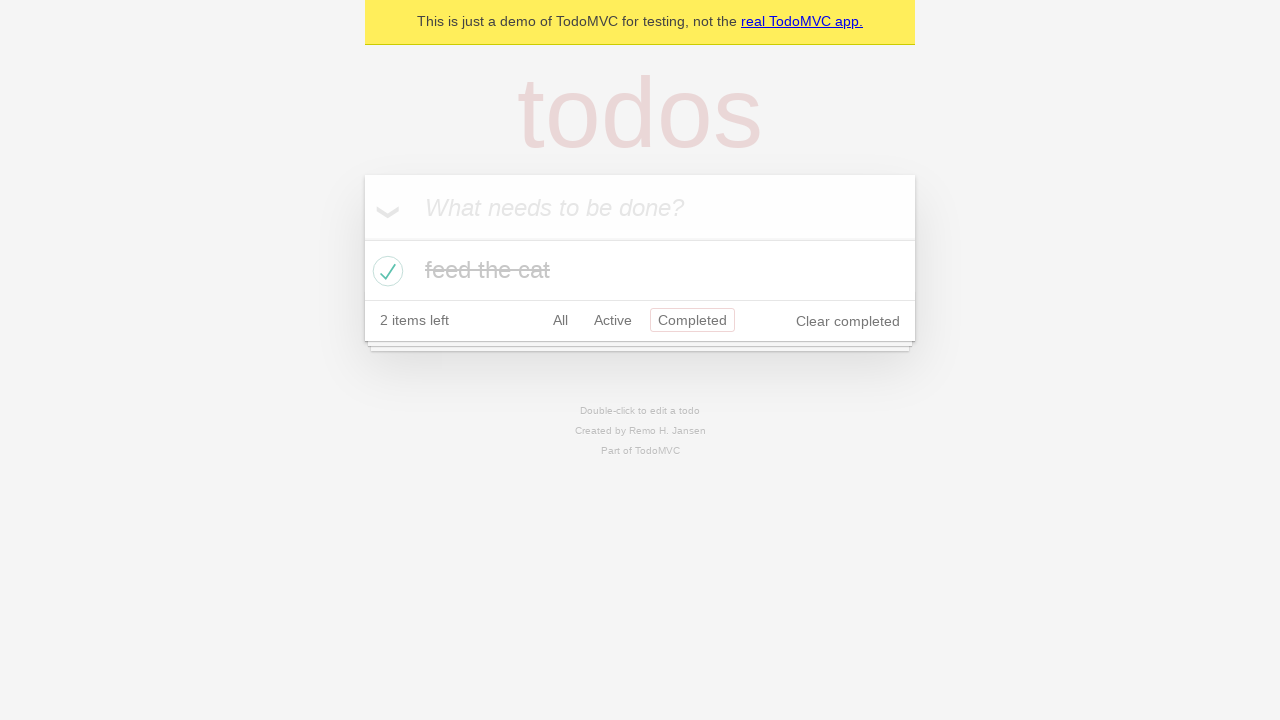

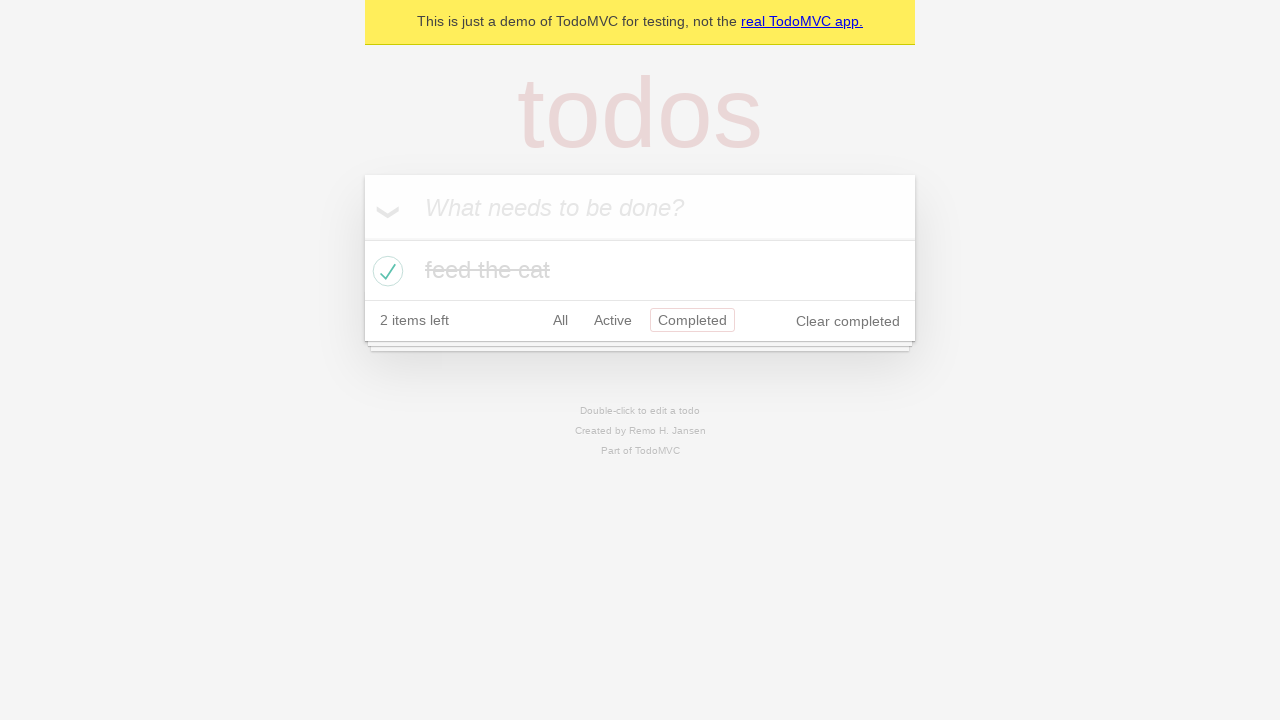